Tests the library locations page by clicking on Locations link and verifying all location names are displayed

Starting URL: https://buckslib.org/

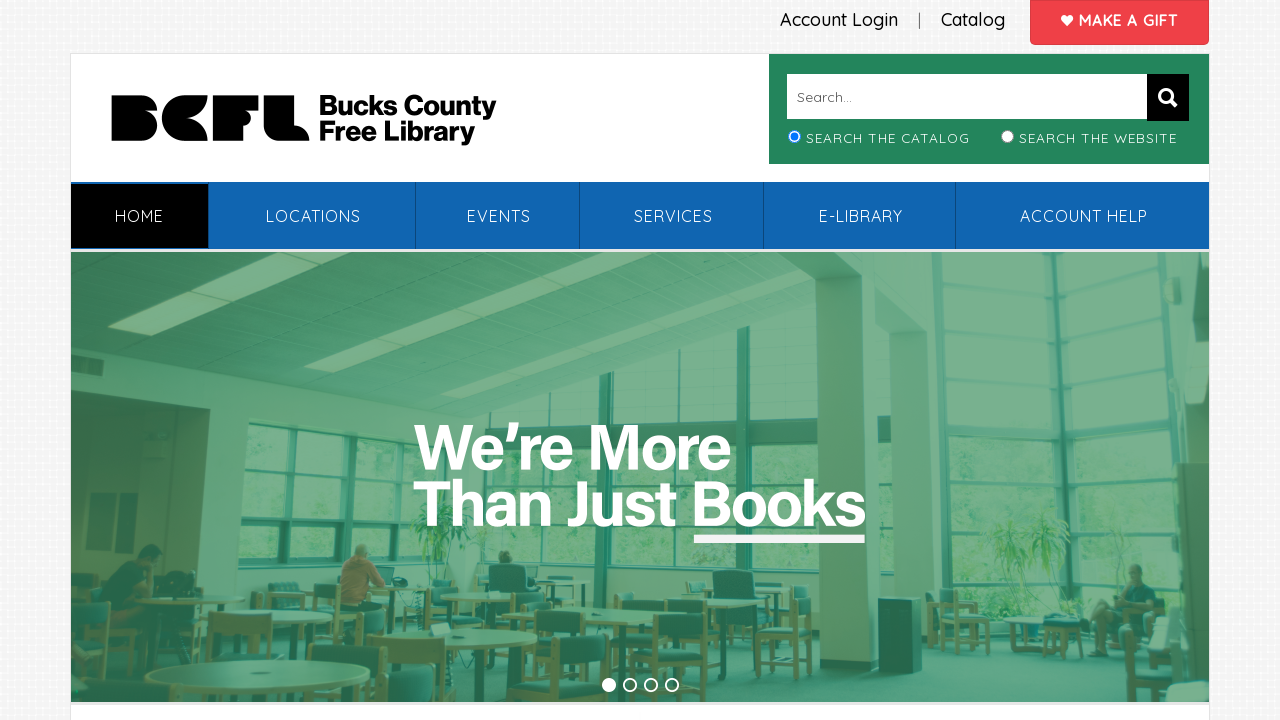

Clicked on Locations link at (313, 216) on xpath=//*[contains(text(),' Locations')]
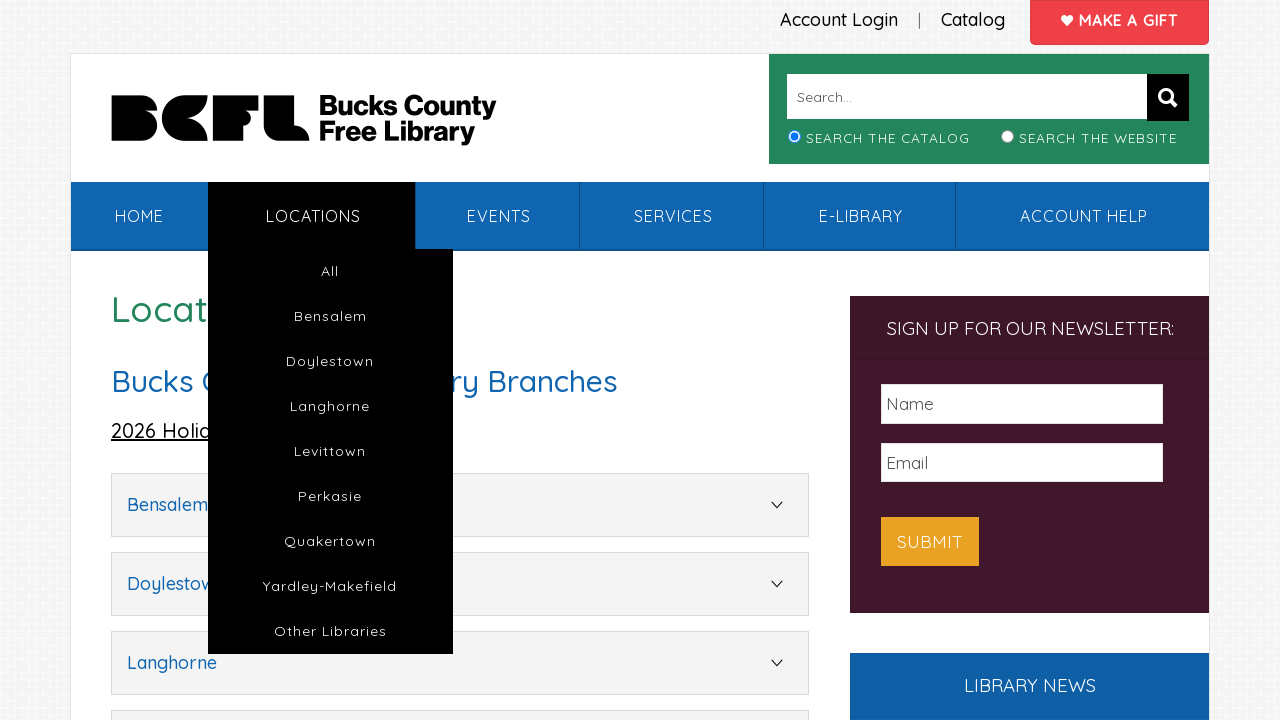

Locations accordion loaded and became visible
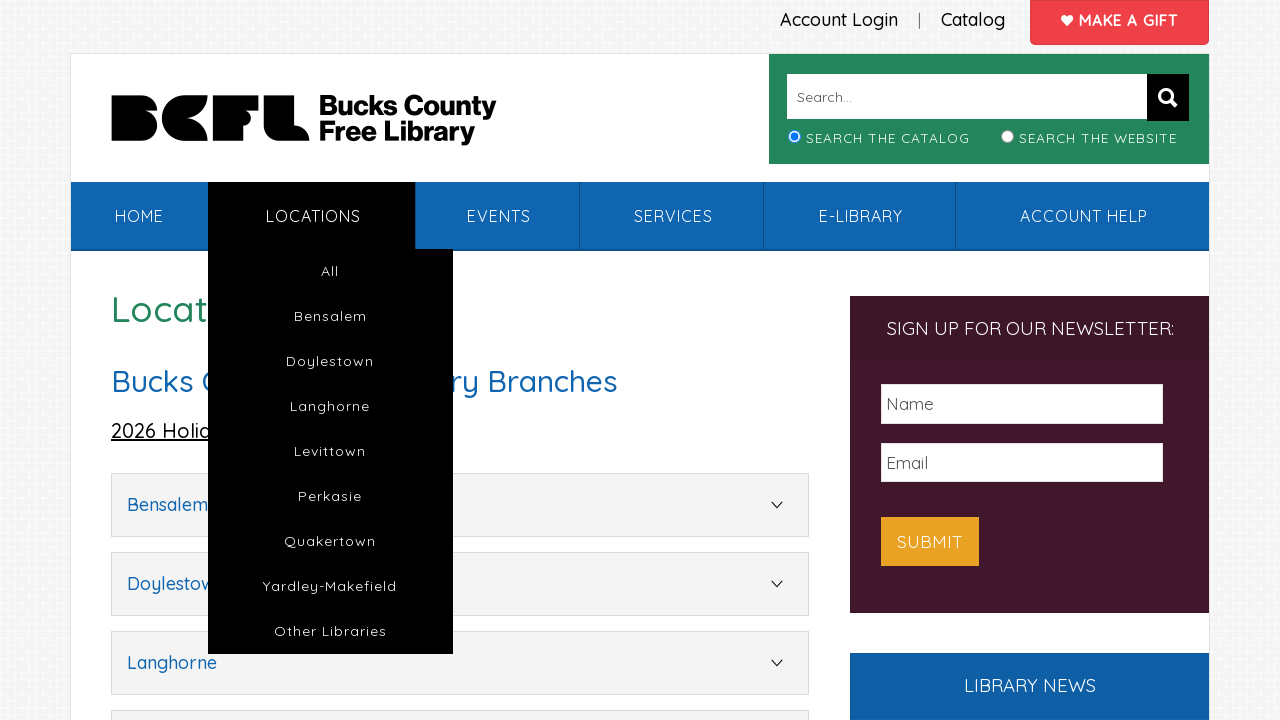

Verified Bensalem location is displayed
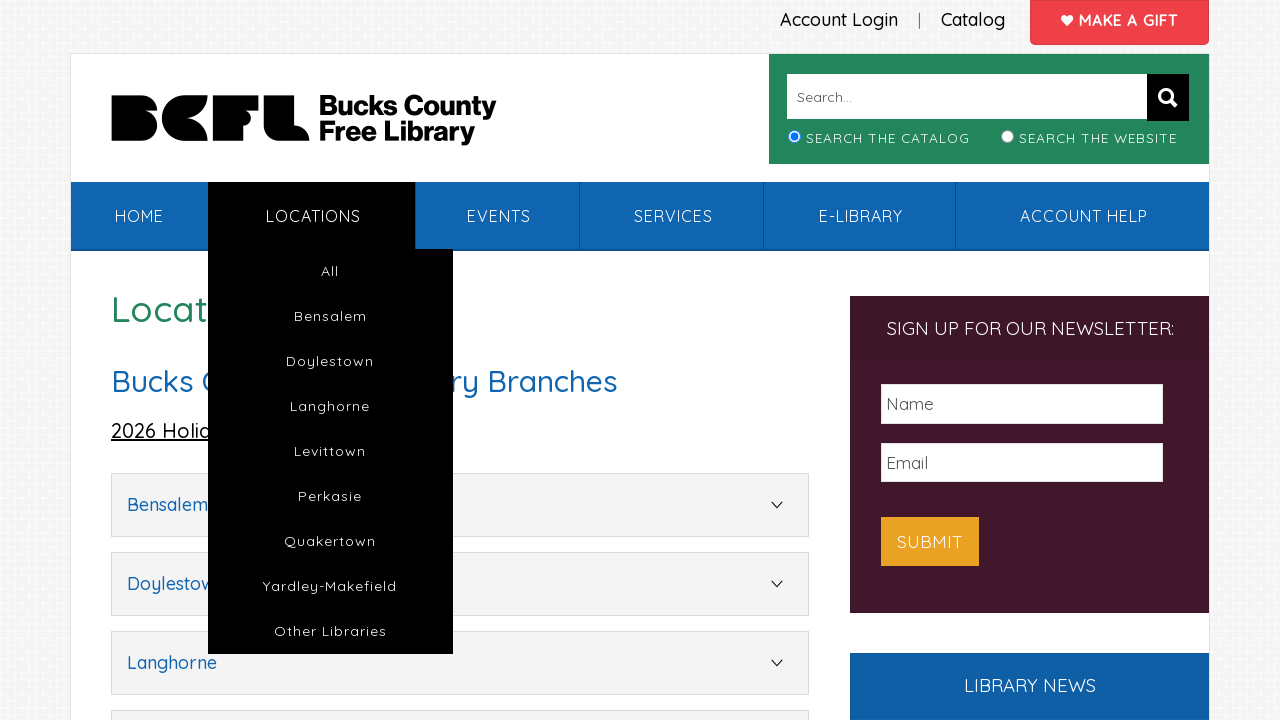

Verified Yardley-Makefield location is displayed
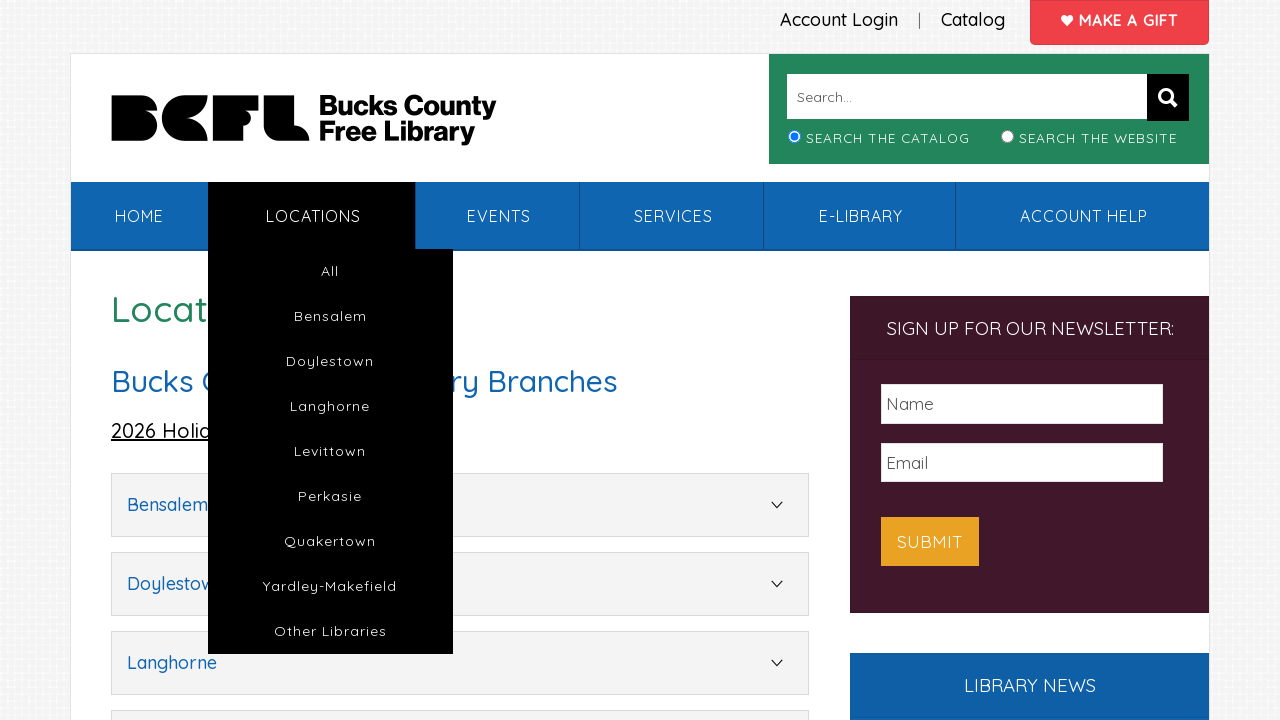

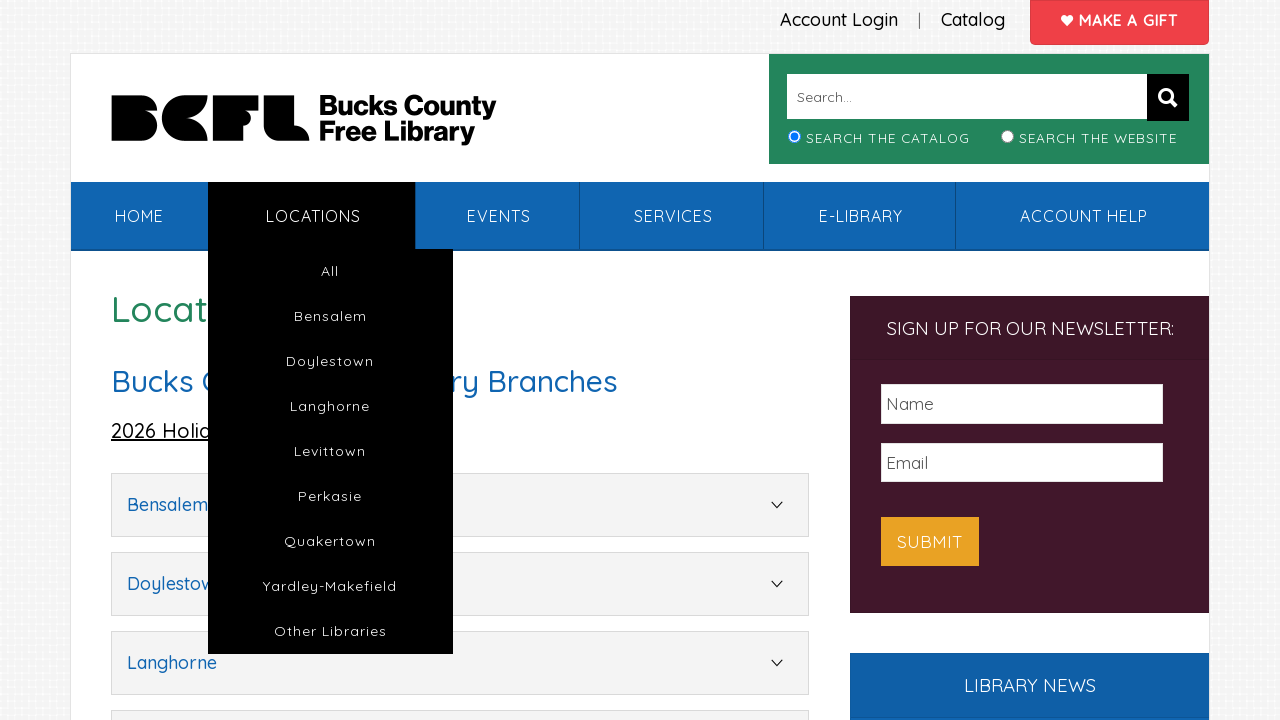